Tests adding a review by clicking the add review button, entering review text, and submitting

Starting URL: https://forme-app.vercel.app/Review

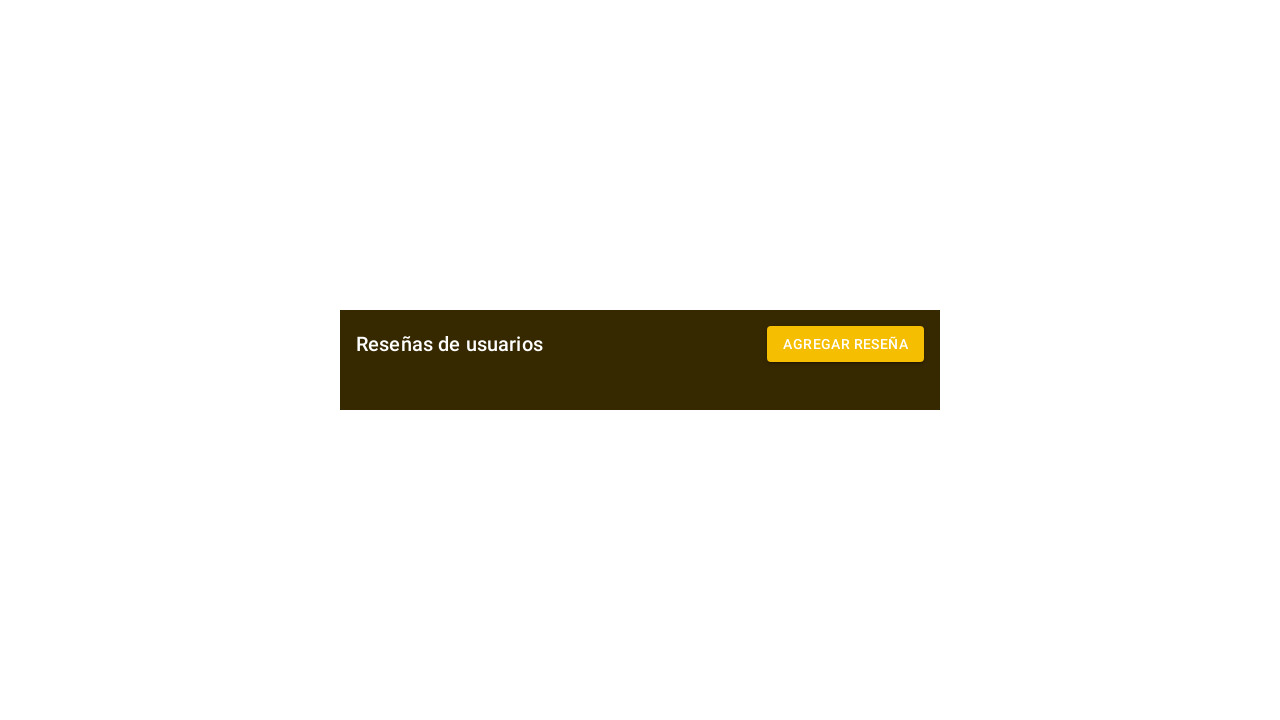

Clicked add review button at (846, 344) on #sel-button
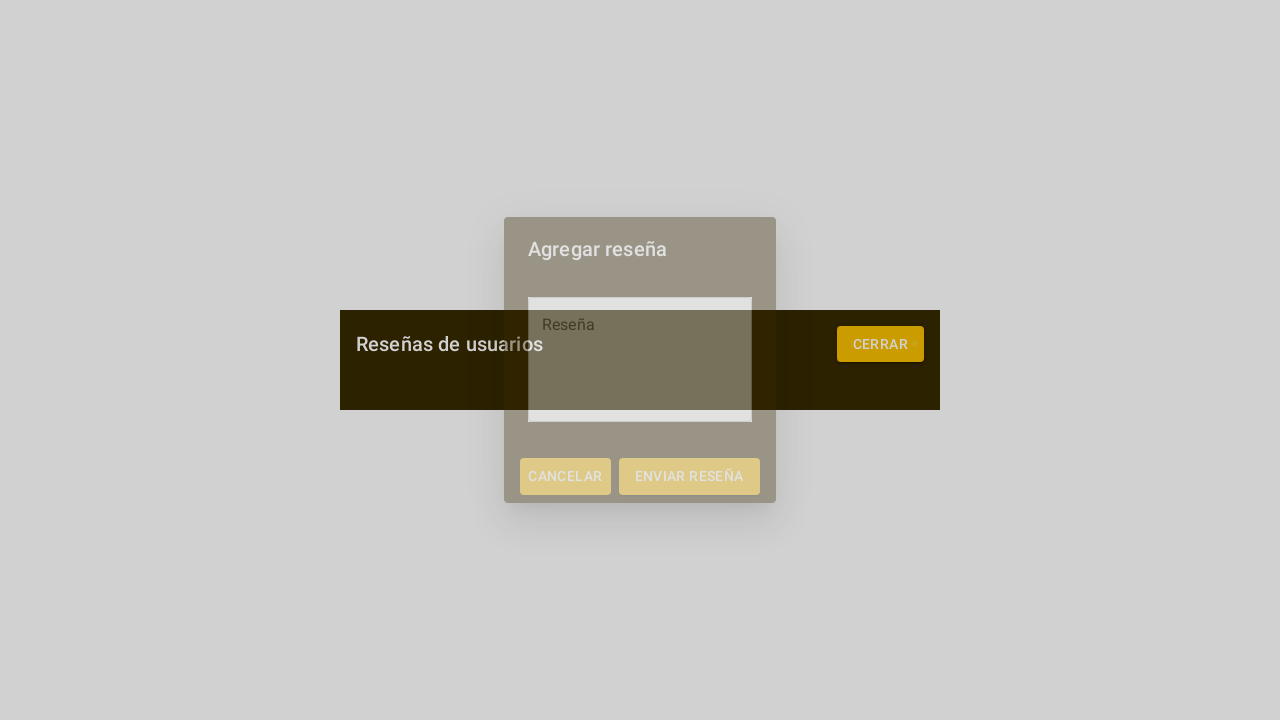

Entered review text: 'Esta es una reseña de prueba muy positiva' on #sel-rese
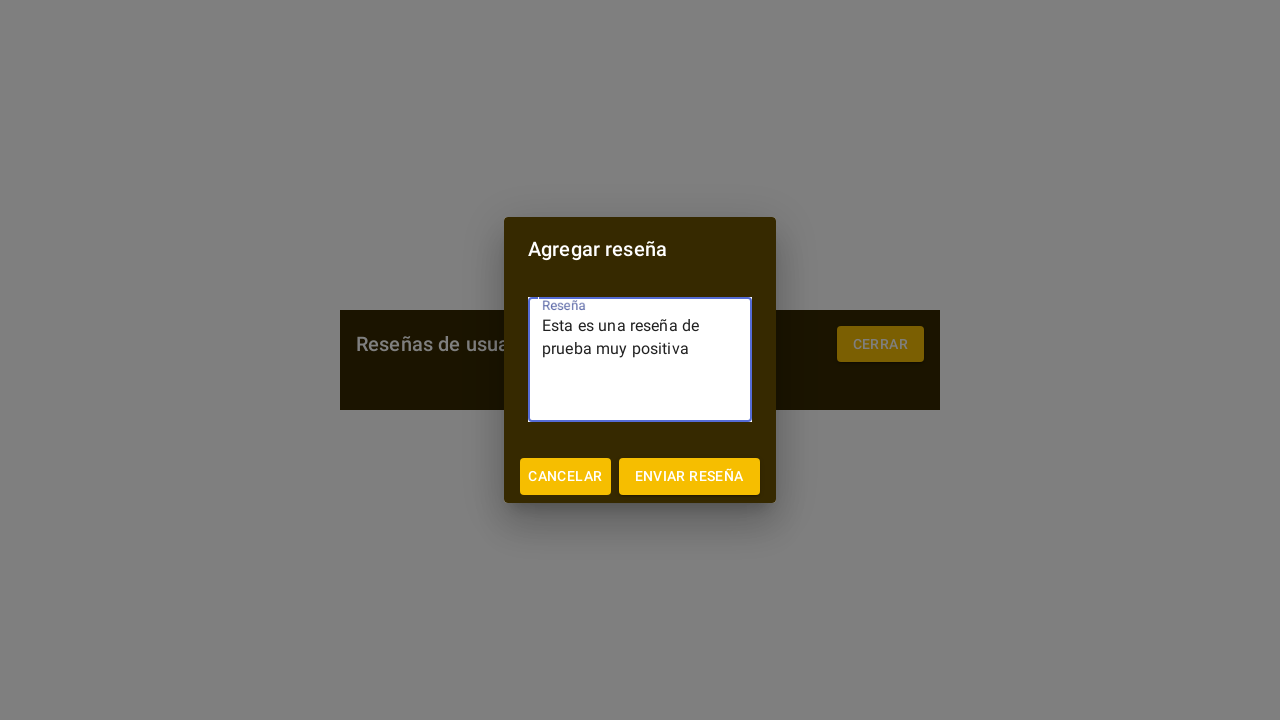

Clicked send review button at (689, 476) on #enviar-reseña
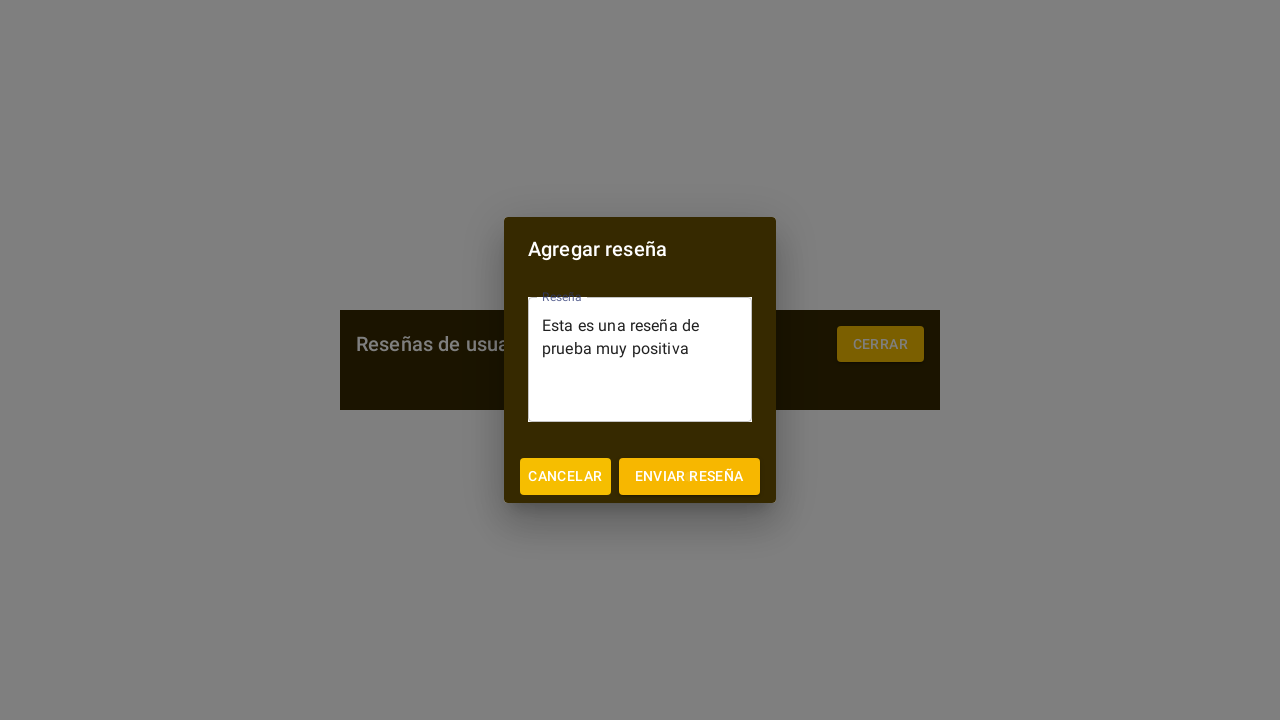

Clicked submit button to send review at (689, 476) on button:has-text('Enviar reseña')
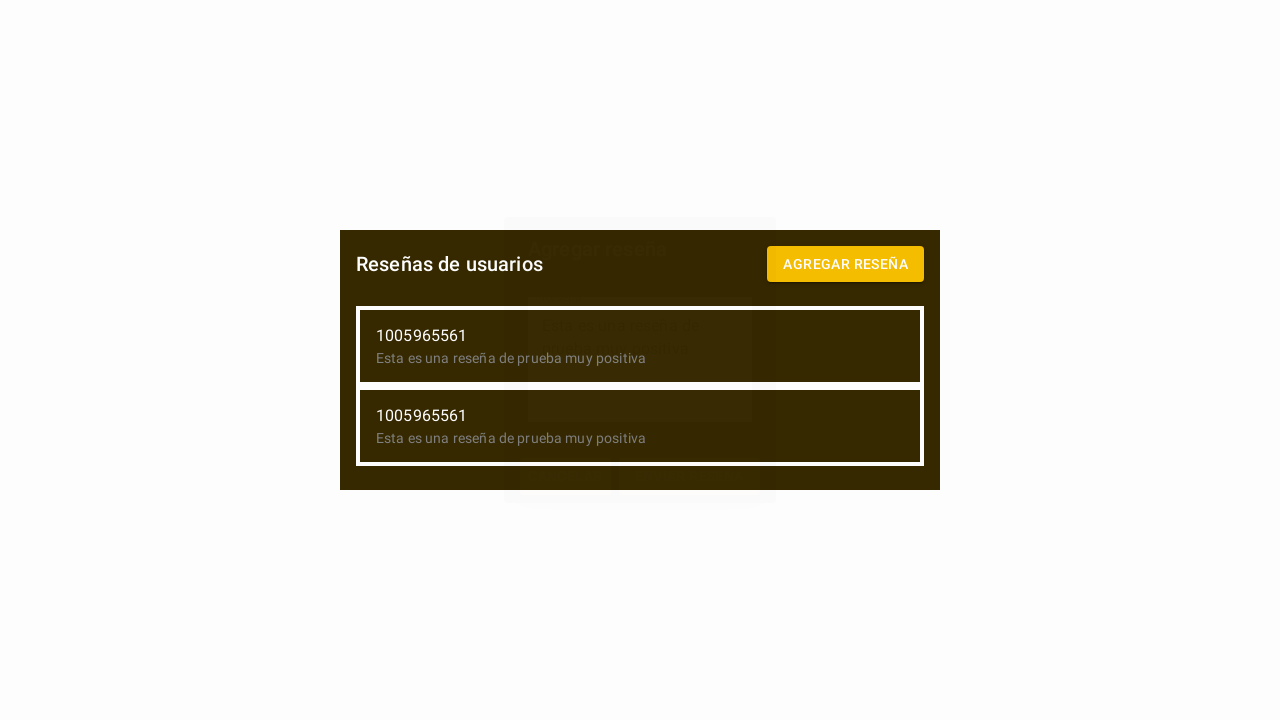

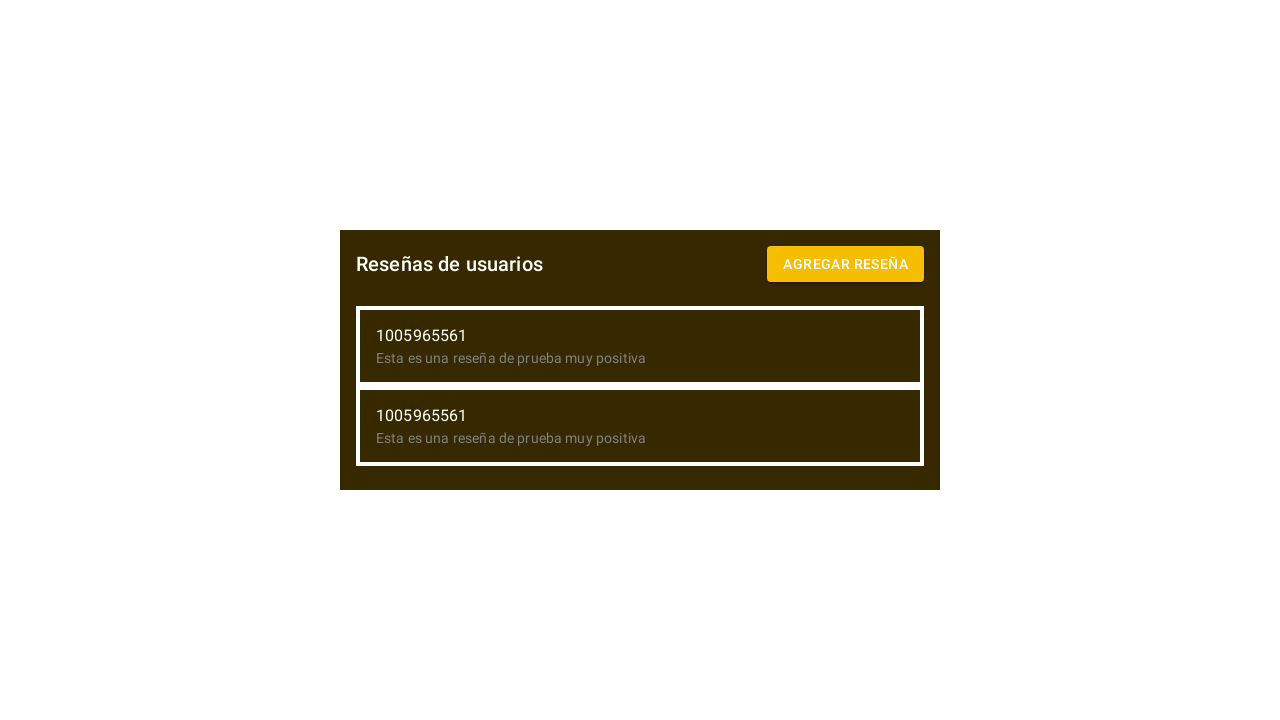